Tests various CSS and XPath locator strategies by clicking on navbar dropdown elements

Starting URL: https://playwright.dev/

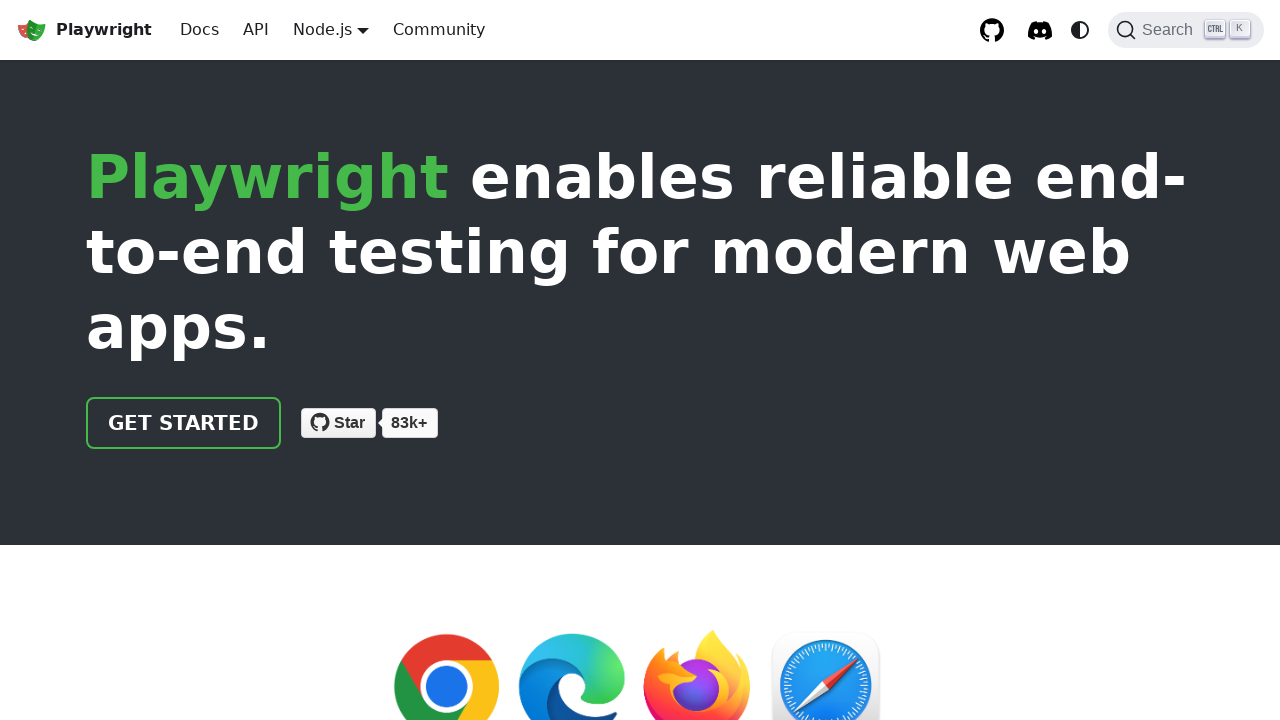

Navigated to https://playwright.dev/
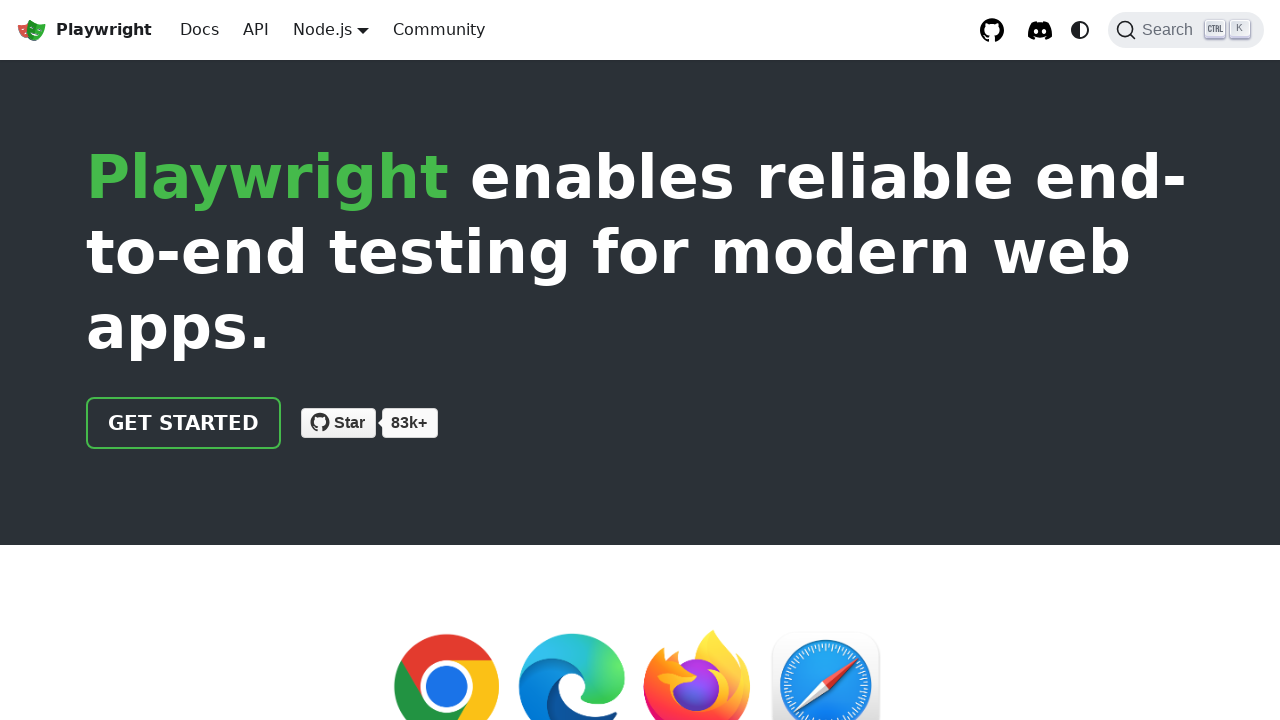

Clicked navbar dropdown using class attribute selector at (331, 30) on .navbar__item.dropdown
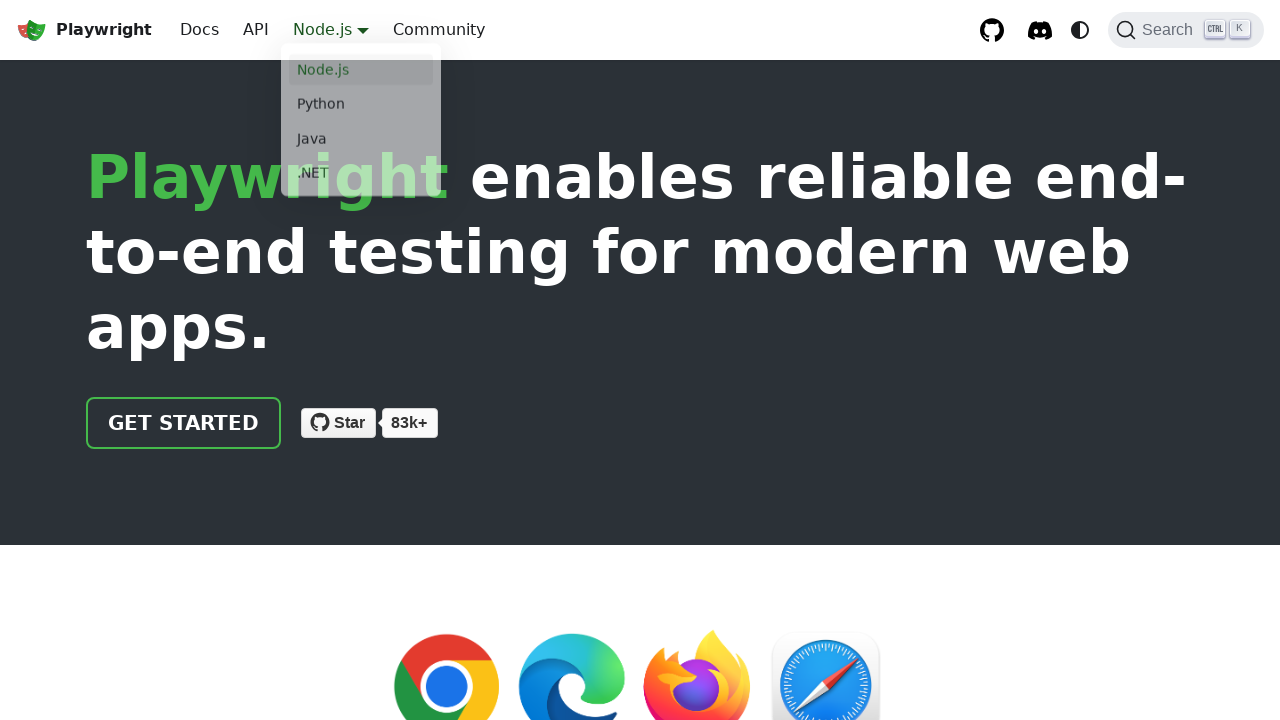

Clicked header to close dropdown at (640, 302) on header
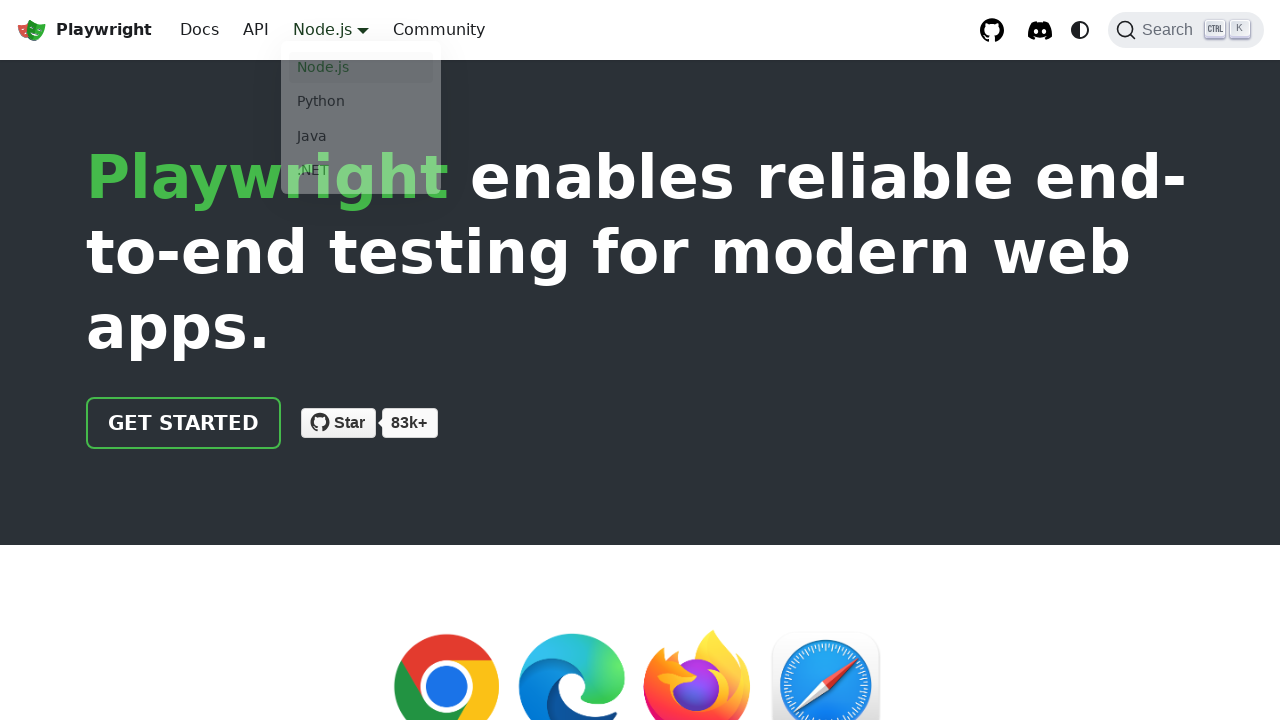

Clicked navbar dropdown using attribute selector with wildcards at (331, 30) on [class*='navbar__item'][class*='dropdown']
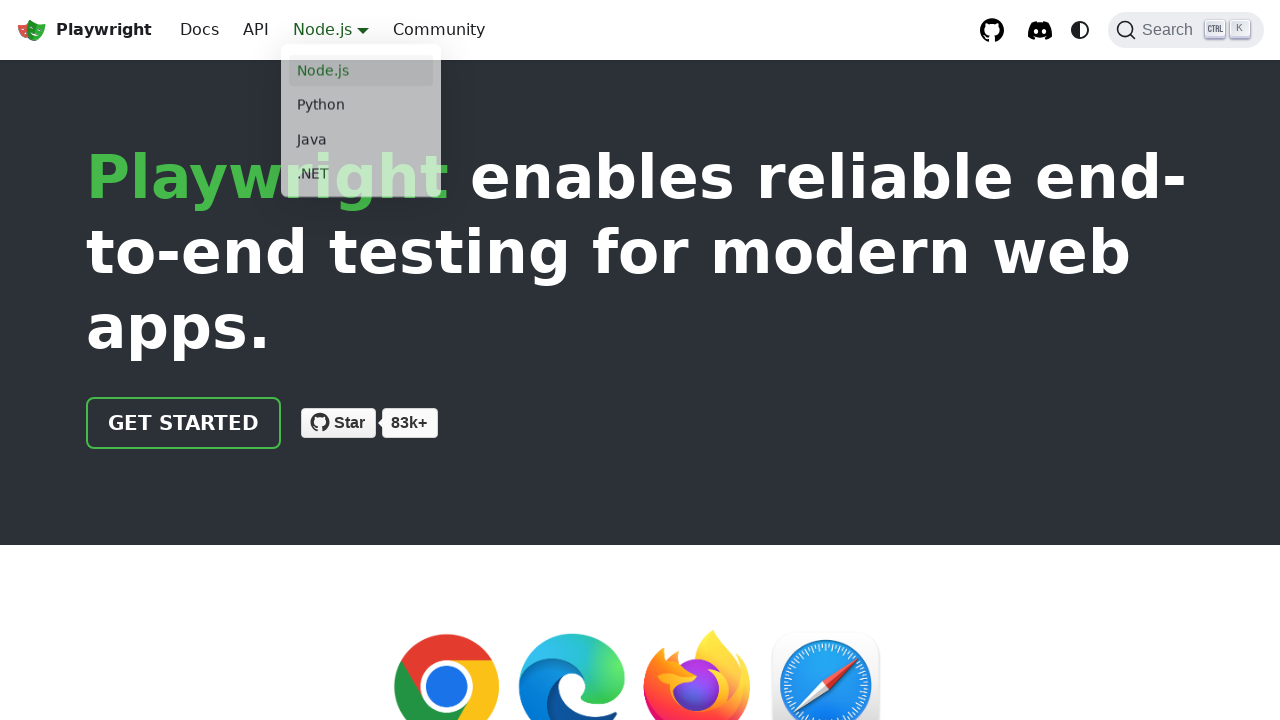

Clicked header to close dropdown at (640, 302) on header
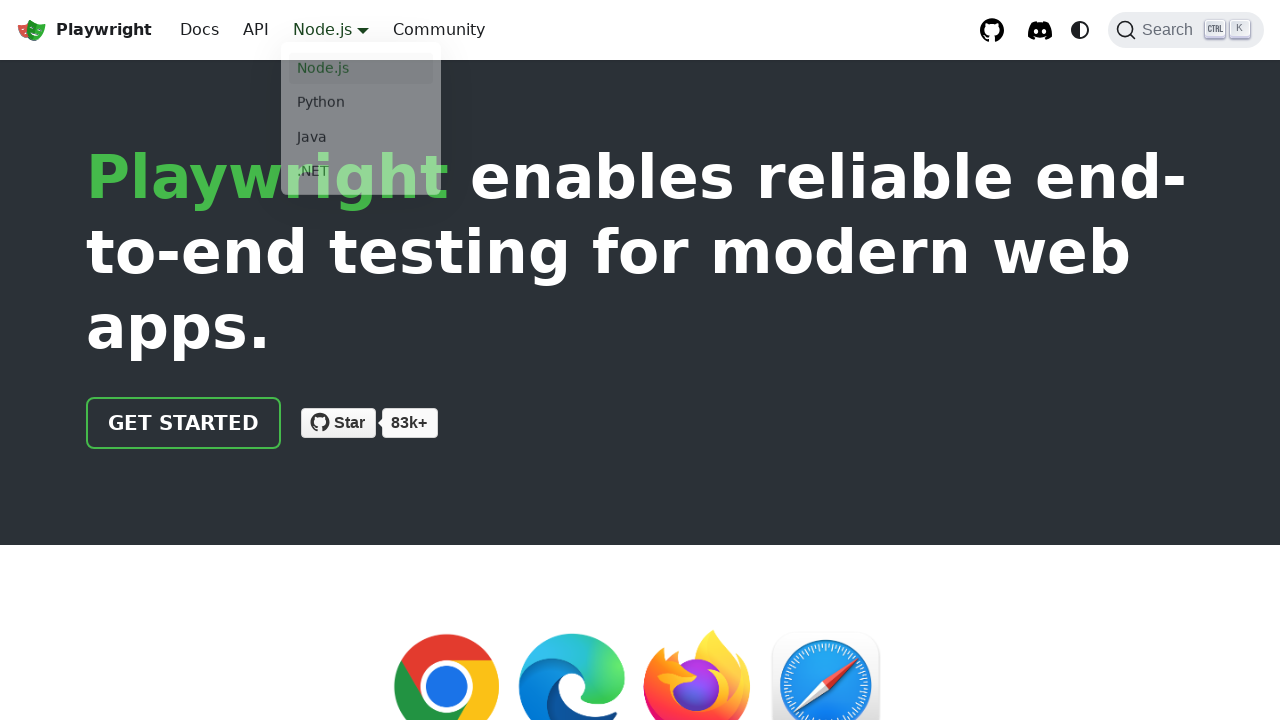

Clicked navbar dropdown using tag and class combination selector at (331, 30) on div.navbar__item.dropdown
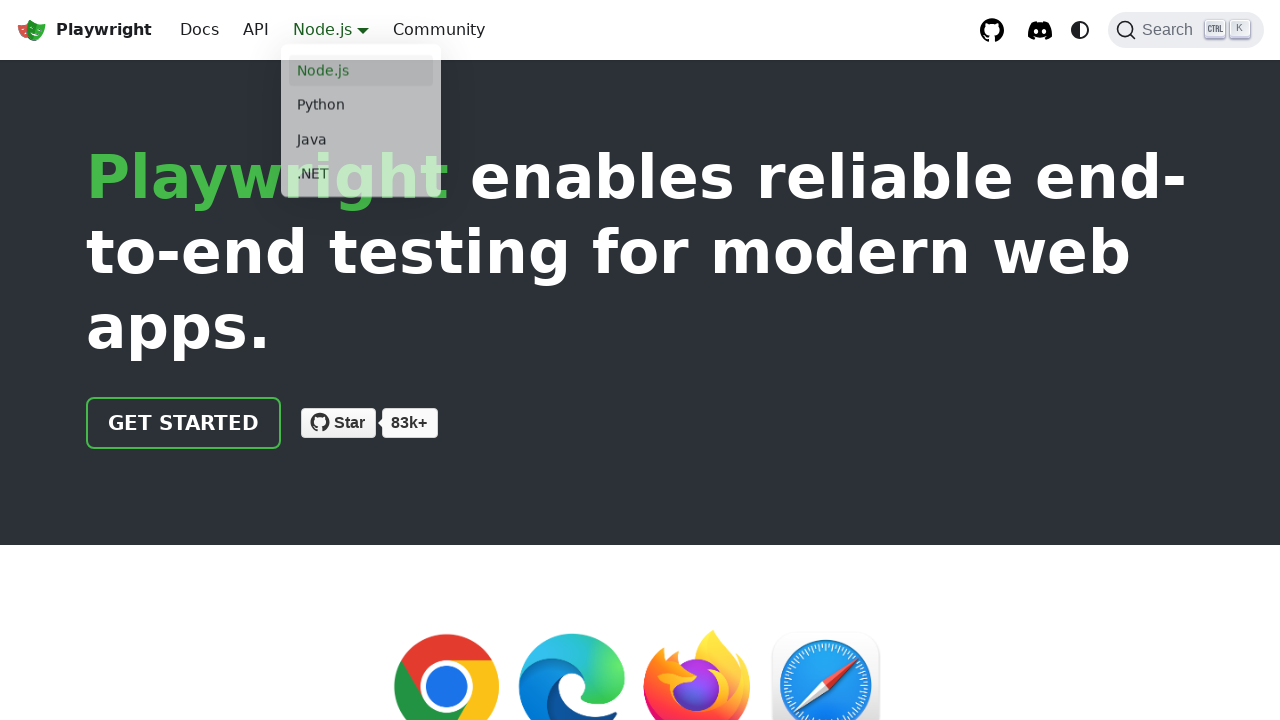

Clicked header to close dropdown at (640, 302) on header
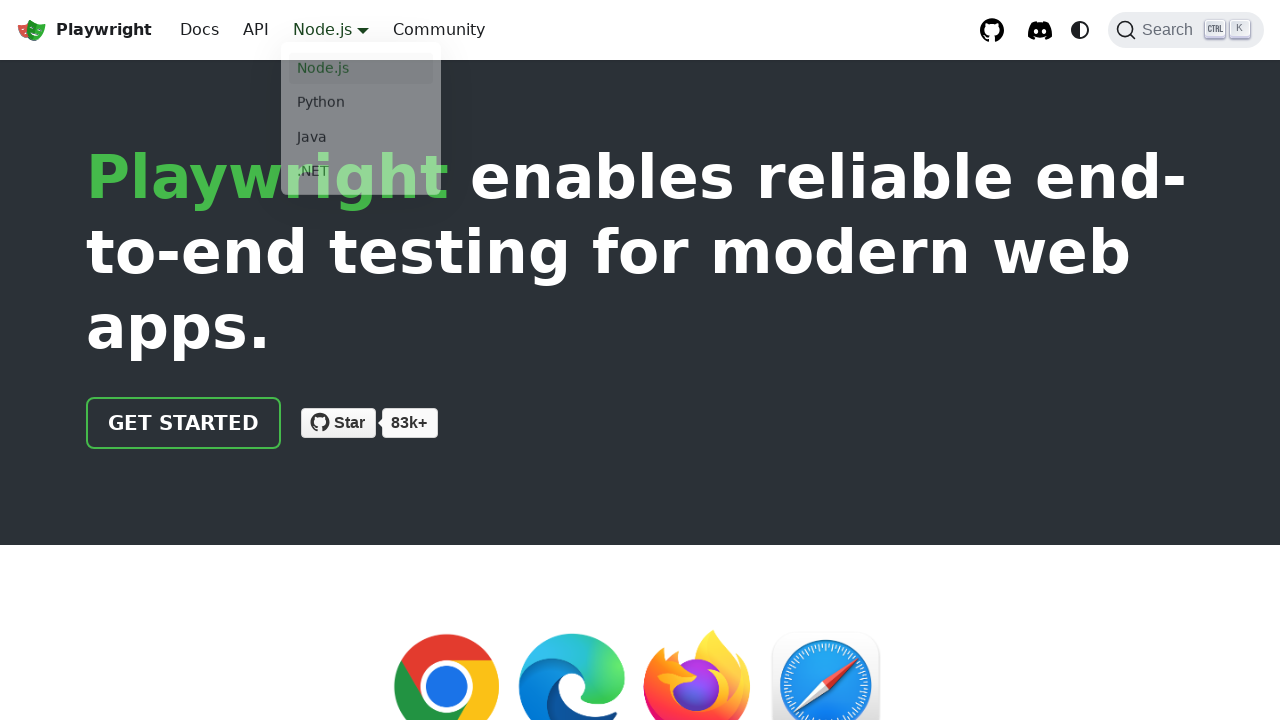

Clicked navbar dropdown using XPath with contains predicates at (331, 30) on xpath=//div[contains(@class, 'navbar__item') and contains(@class, 'dropdown')]
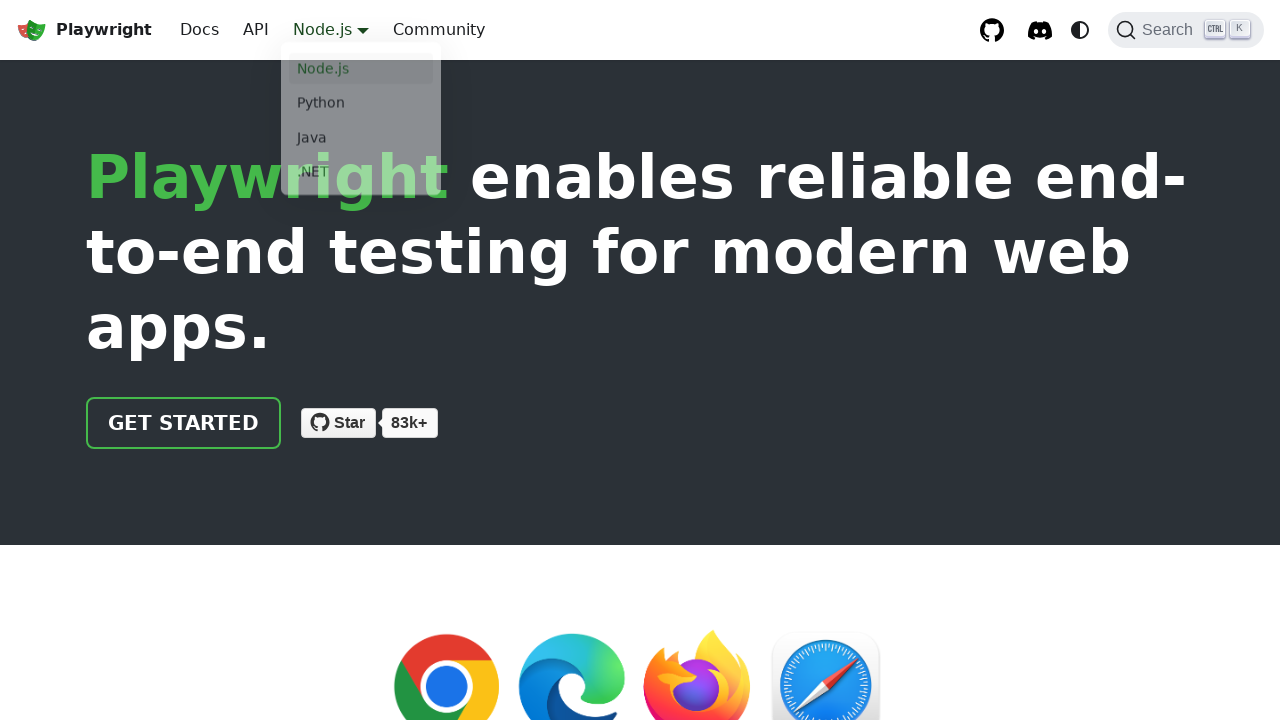

Clicked header to close dropdown at (640, 302) on header
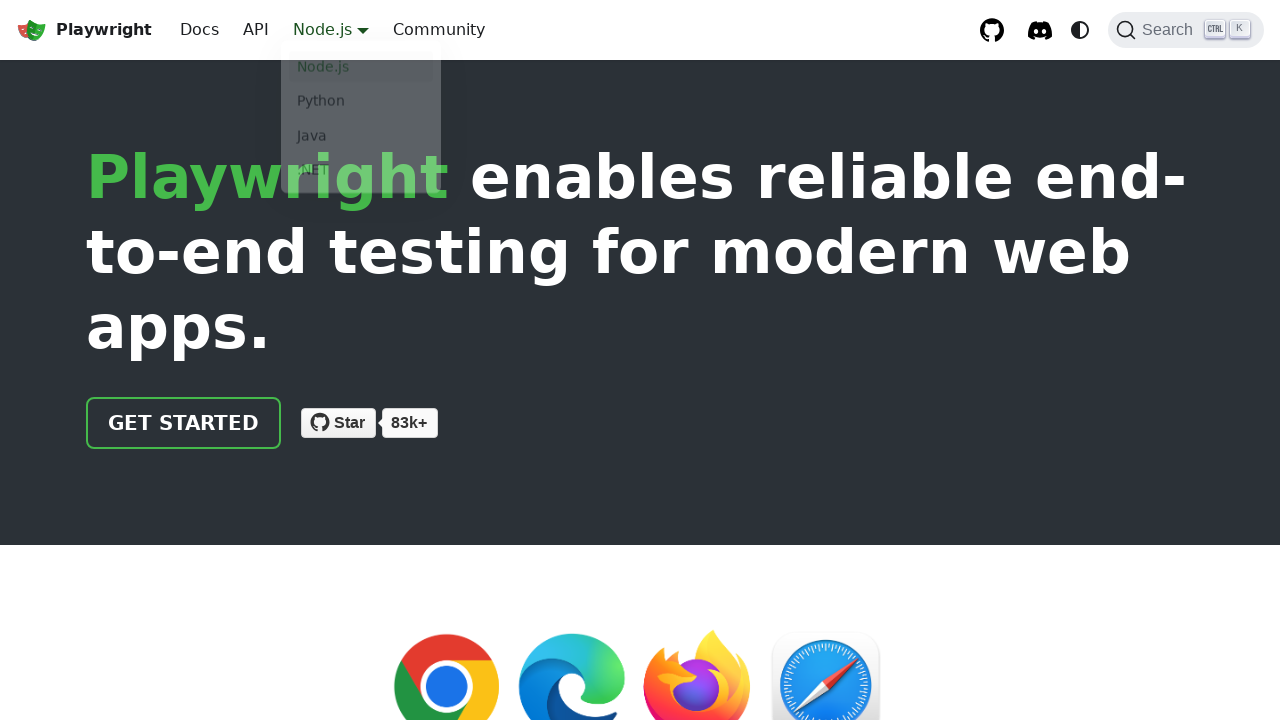

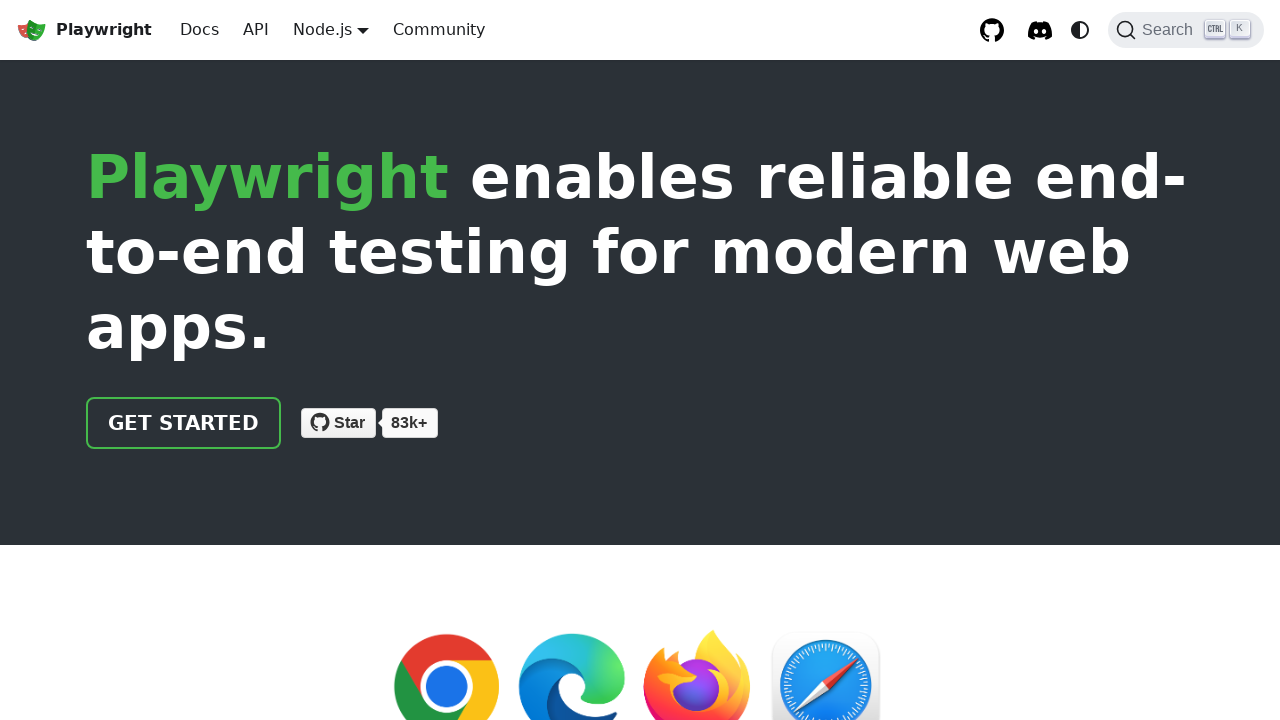